Navigates to Eurohelp website and verifies the page title matches the expected value

Starting URL: http://www.eurohelp.es/

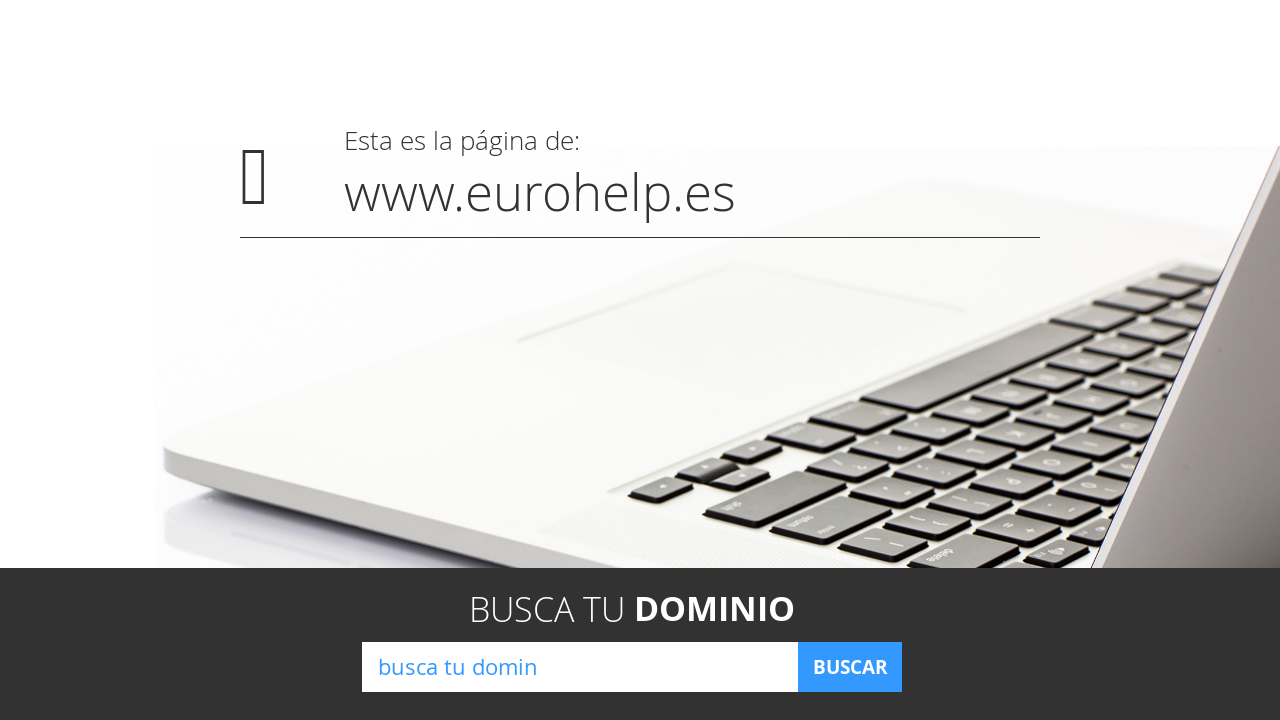

Navigated to Eurohelp website at http://www.eurohelp.es/
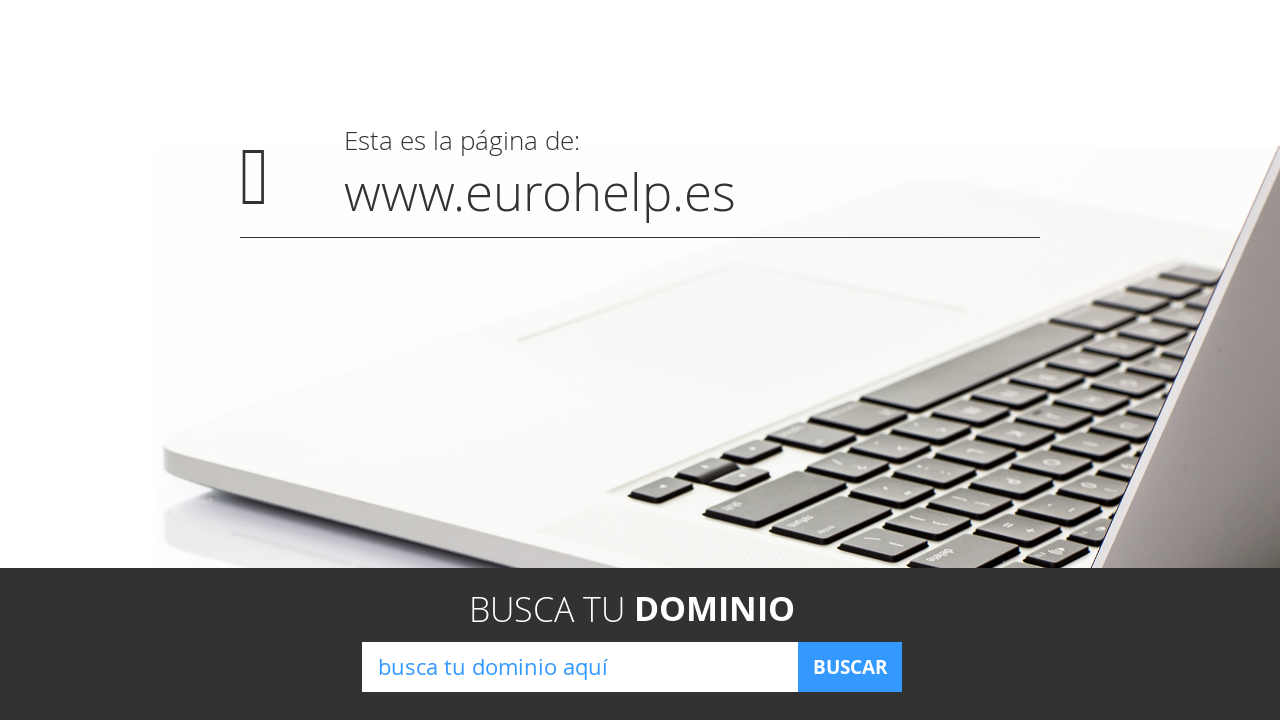

Page DOM content loaded
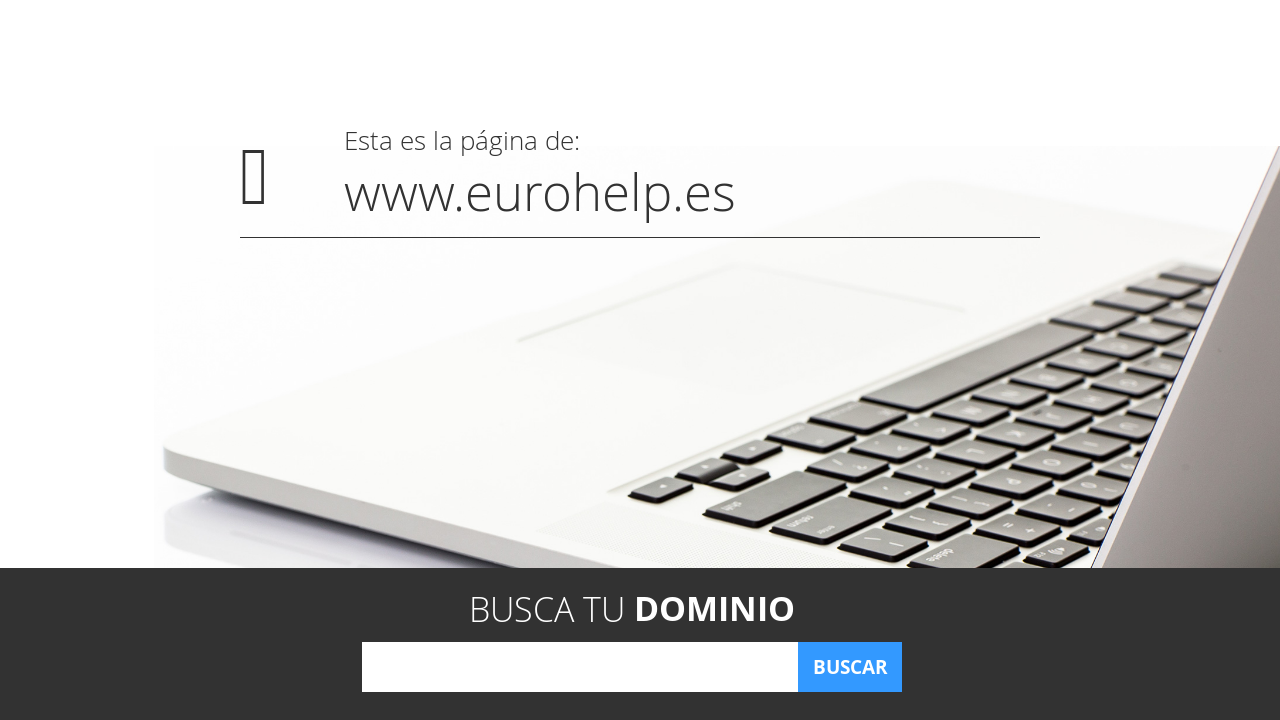

Retrieved page title: 'www.eurohelp.es'
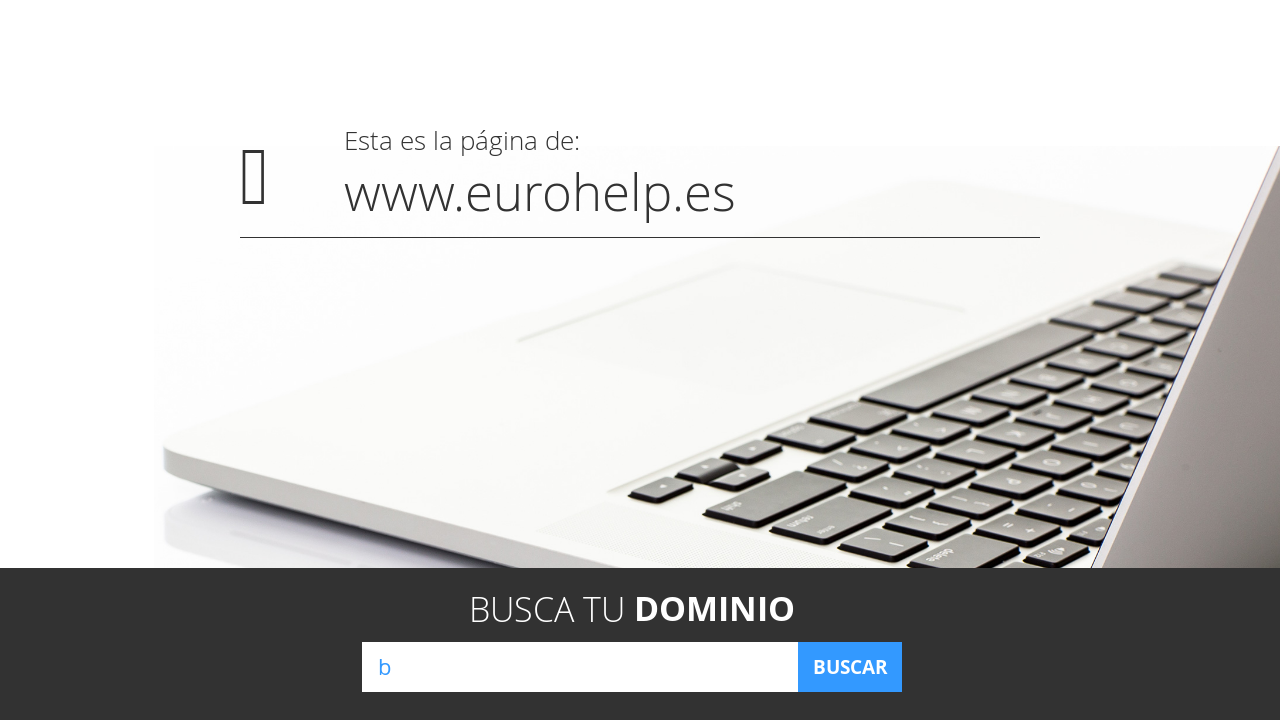

Verified page title matches expected value
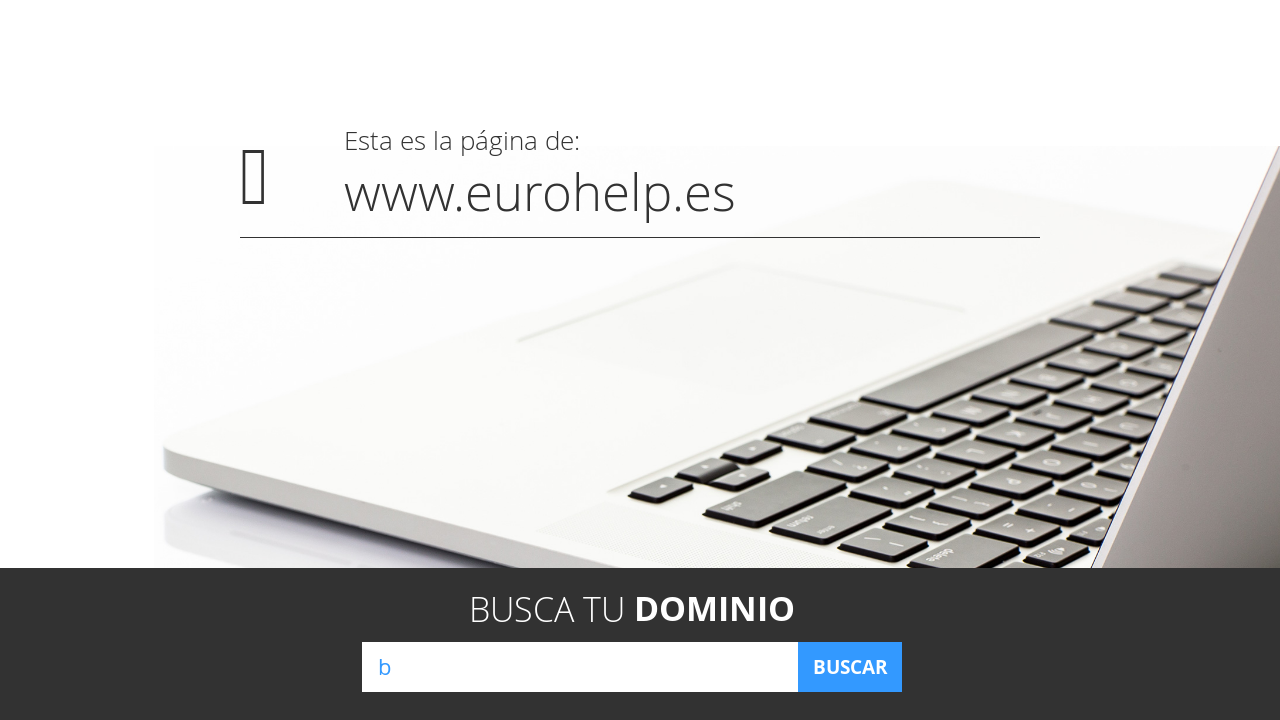

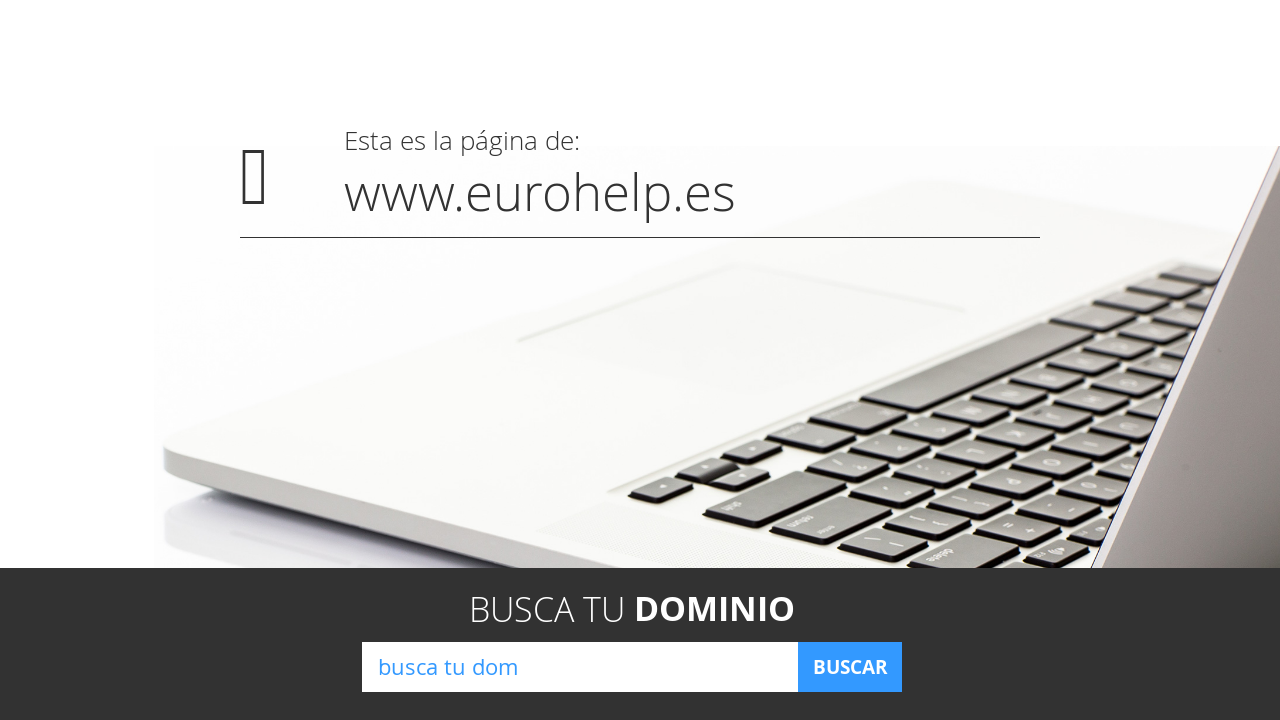